Tests opening and closing small and large modal dialogs

Starting URL: https://demoqa.com/modal-dialogs

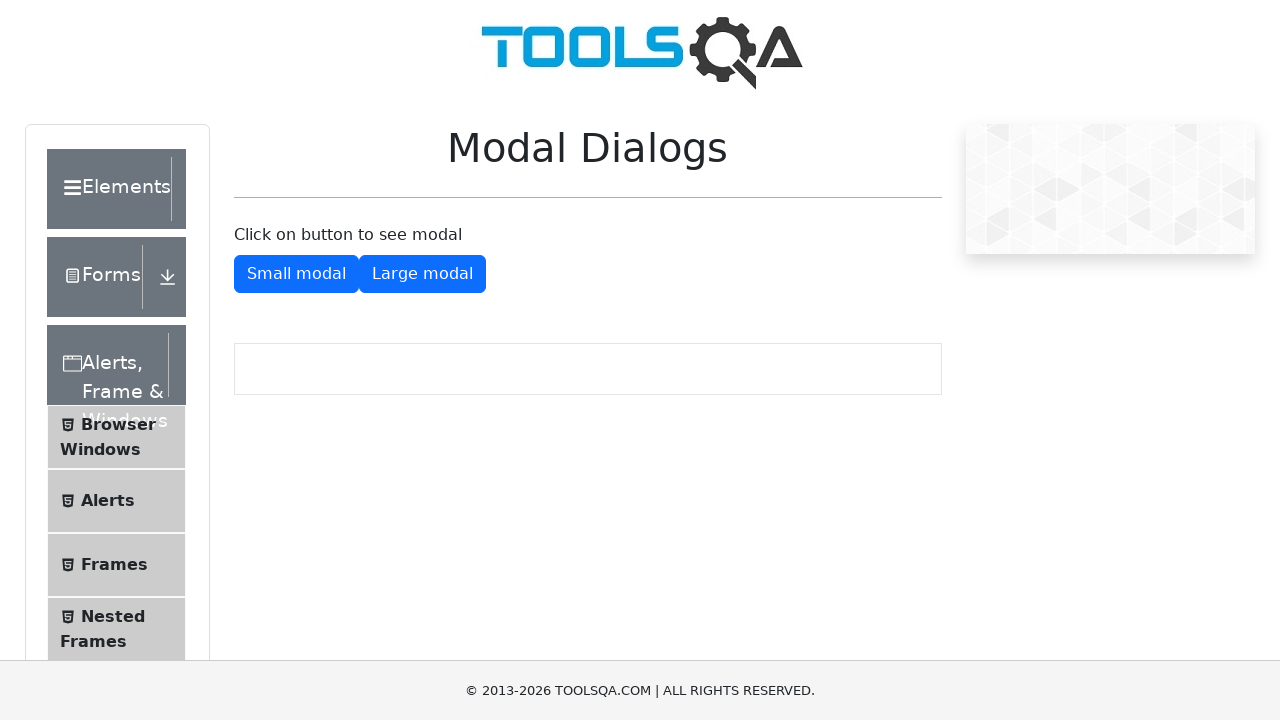

Clicked button to show small modal at (296, 274) on xpath=//button[@id='showSmallModal']
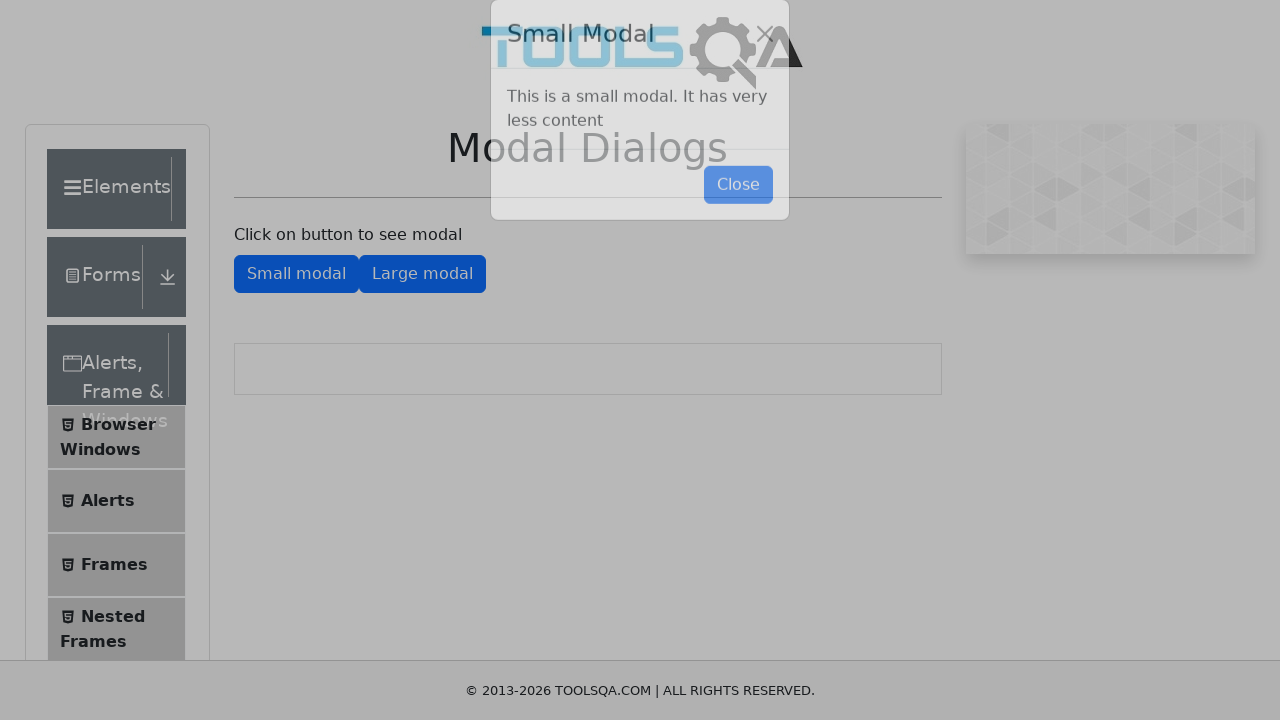

Small modal body appeared
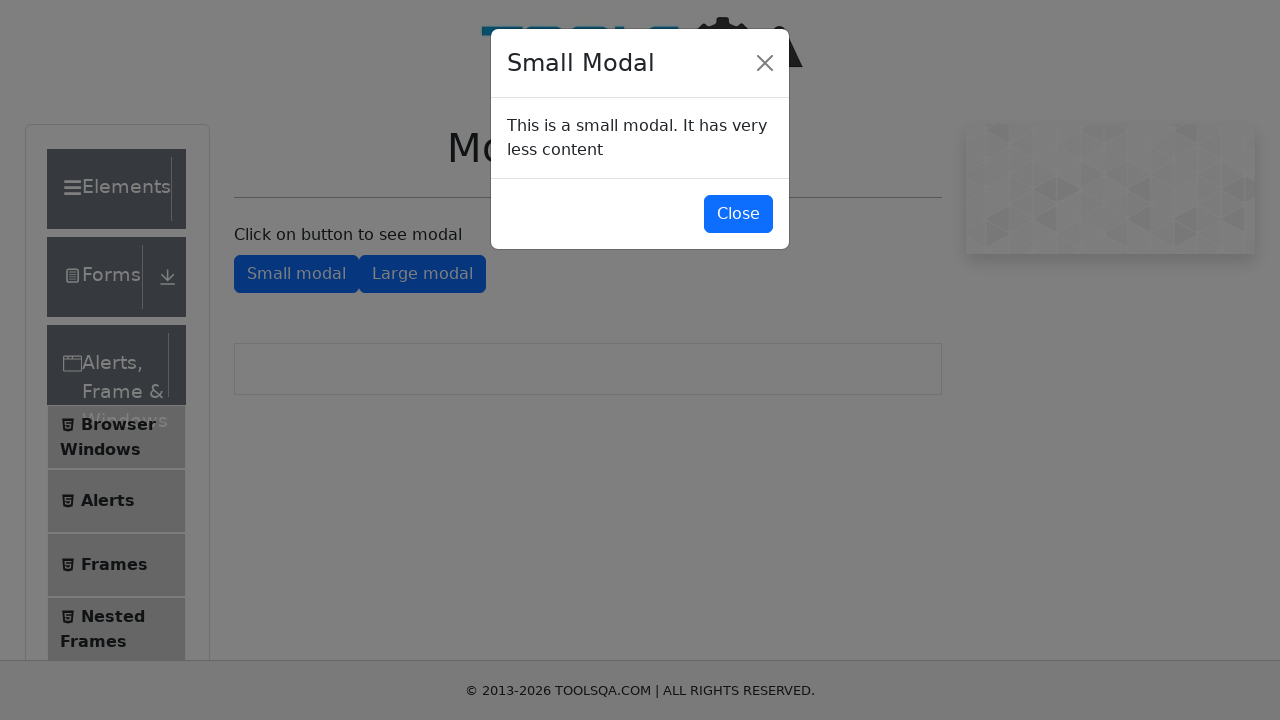

Clicked button to close small modal at (738, 214) on xpath=//button[@id='closeSmallModal']
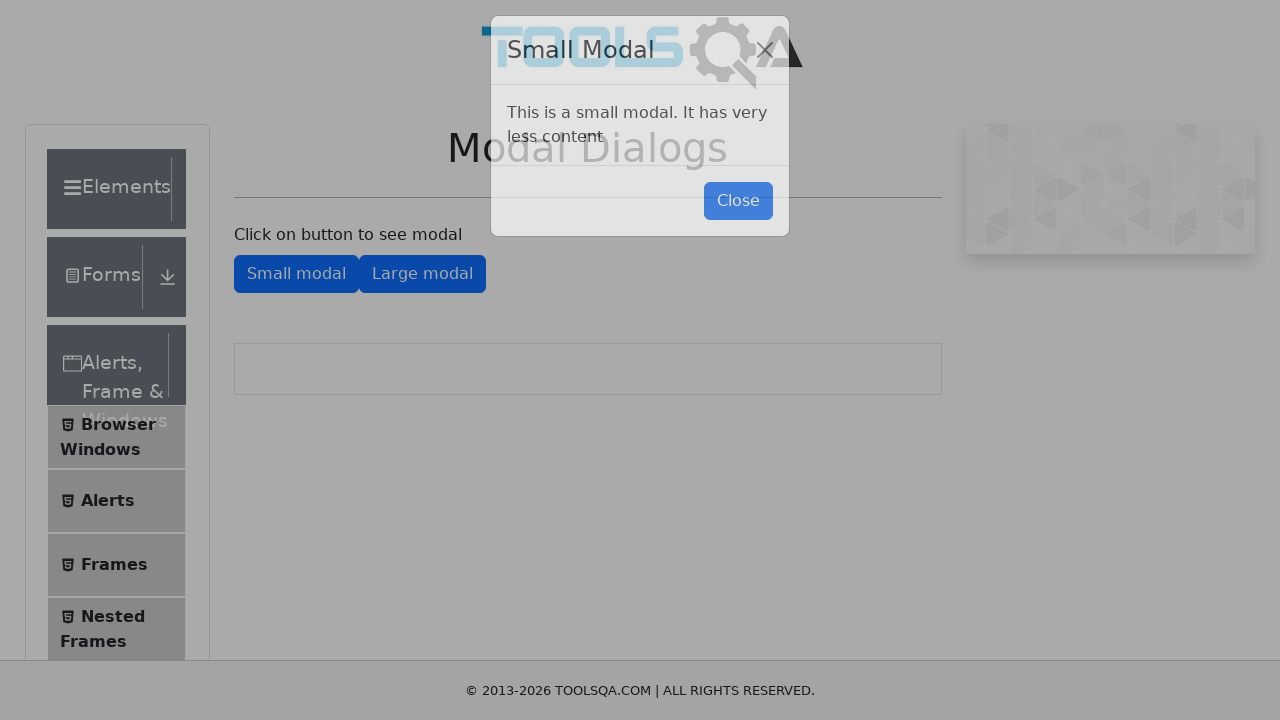

Clicked button to show large modal at (422, 274) on xpath=//button[@id='showLargeModal']
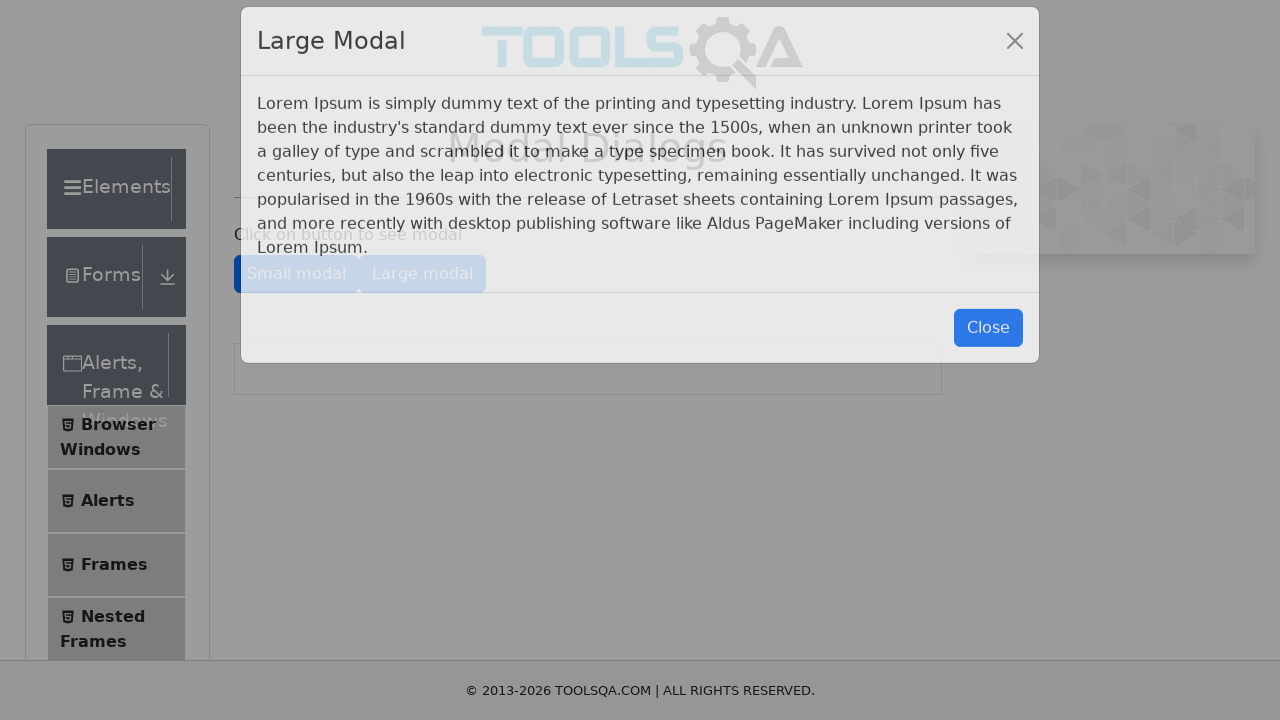

Large modal body appeared
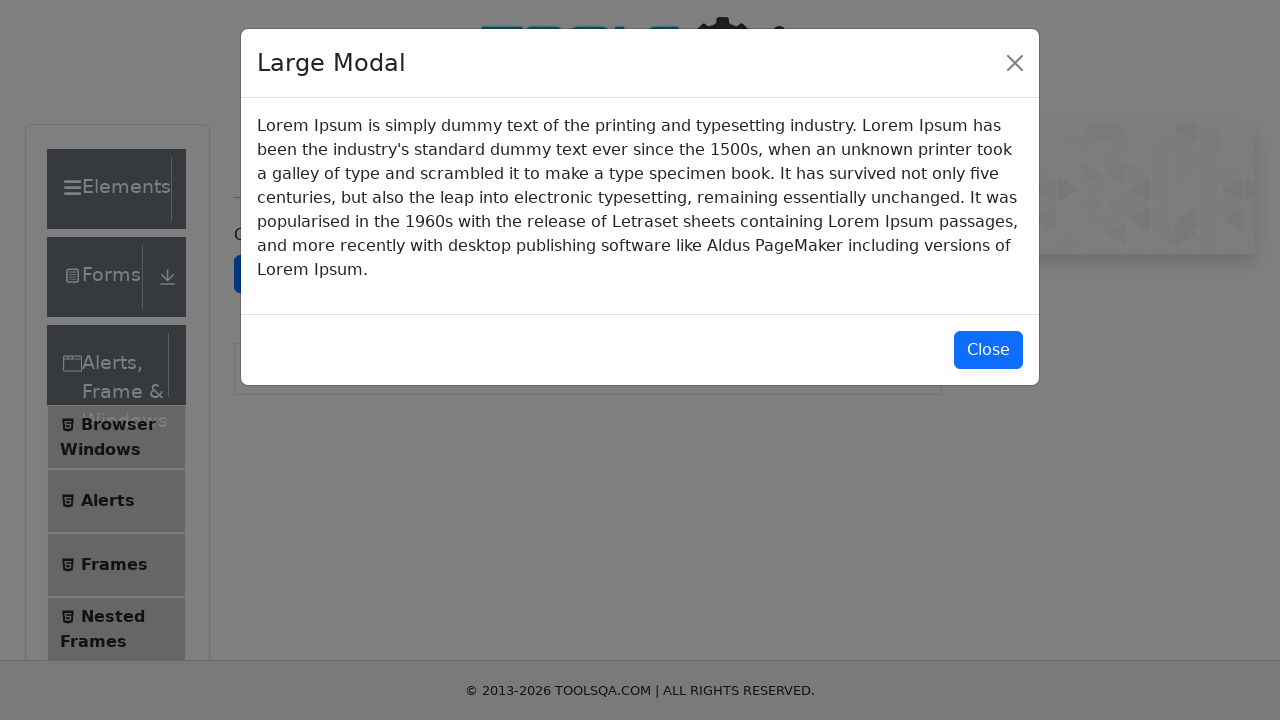

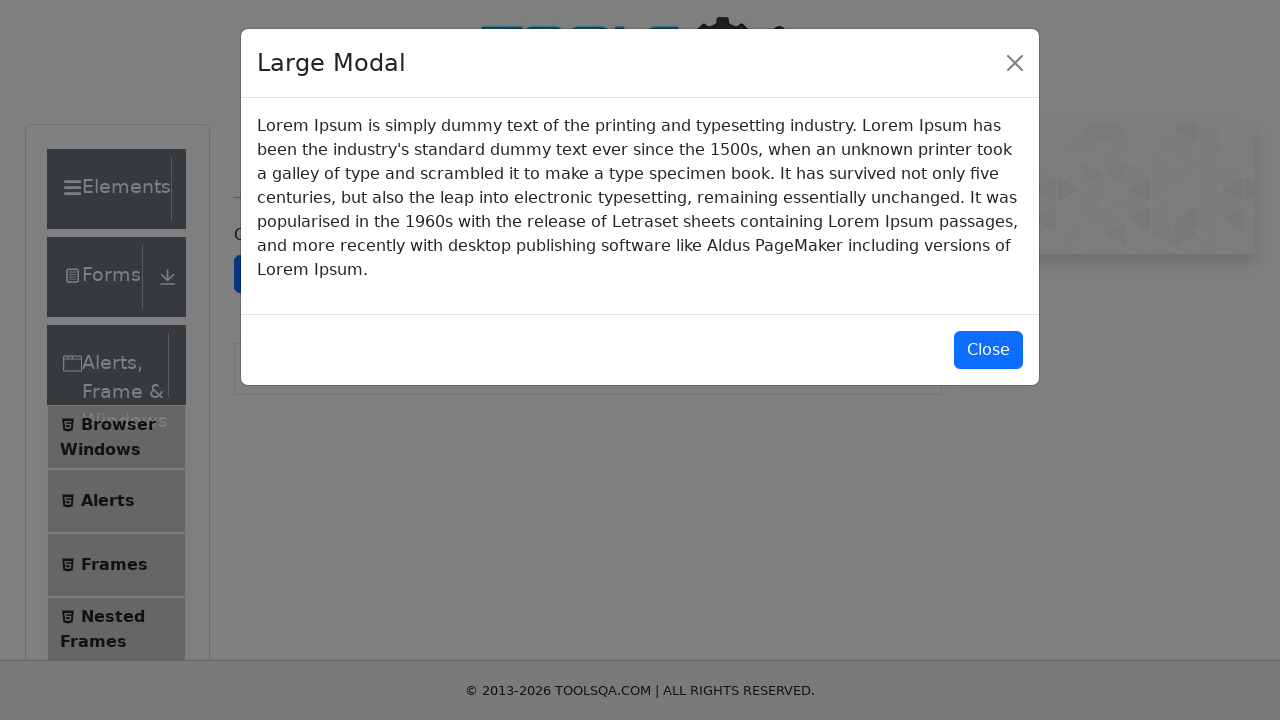